Tests form validation with invalid year containing letters

Starting URL: https://www.demoblaze.com/

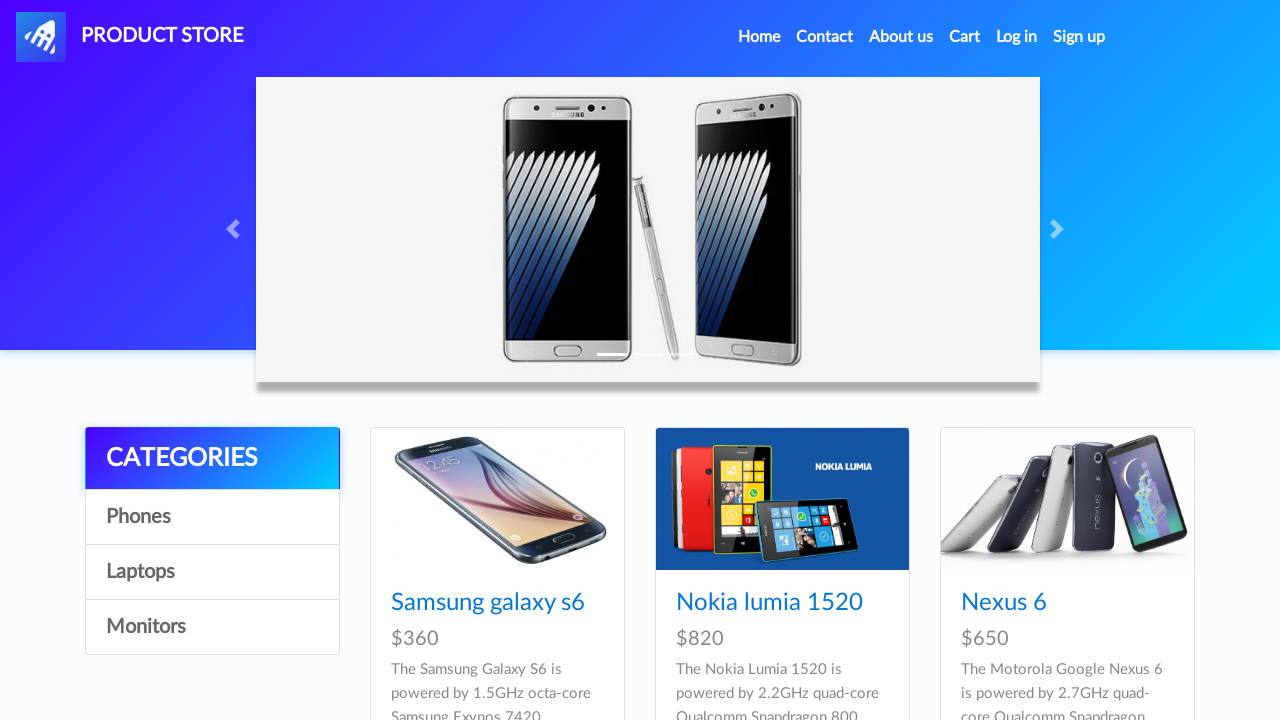

Clicked on Phones category at (212, 517) on text=Phones
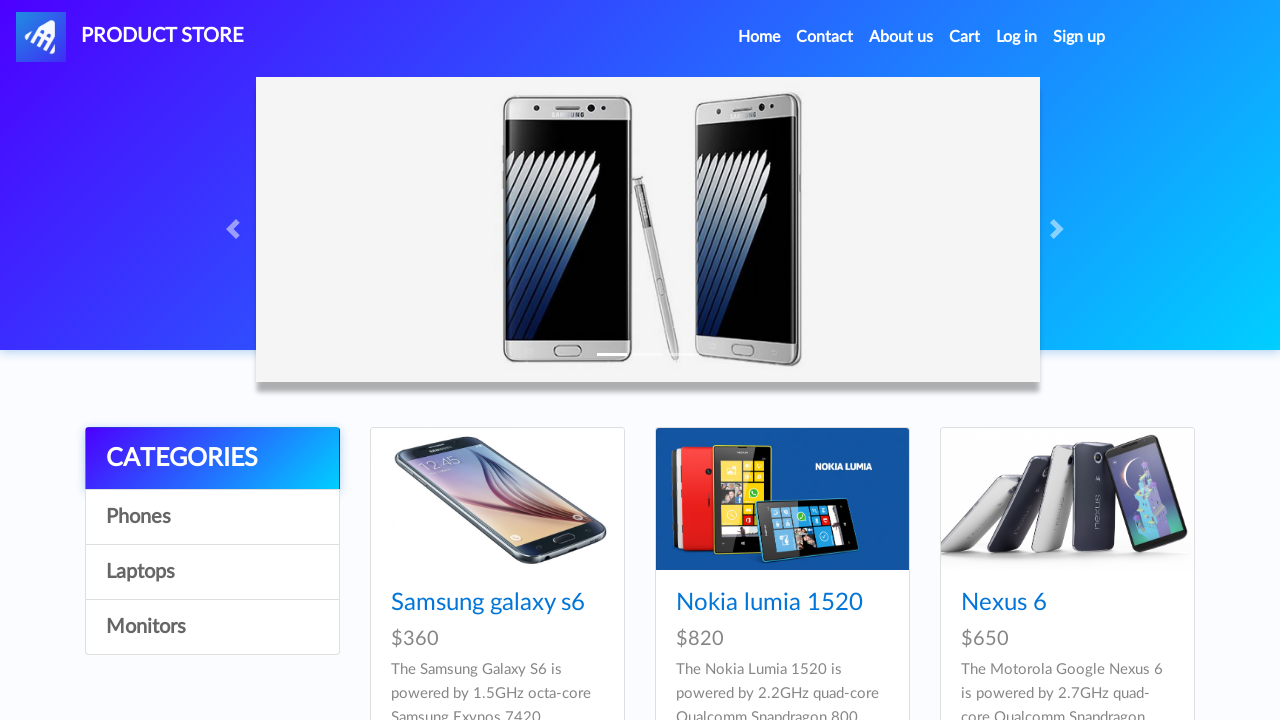

Clicked on Samsung galaxy s6 product at (488, 603) on text=Samsung galaxy s6
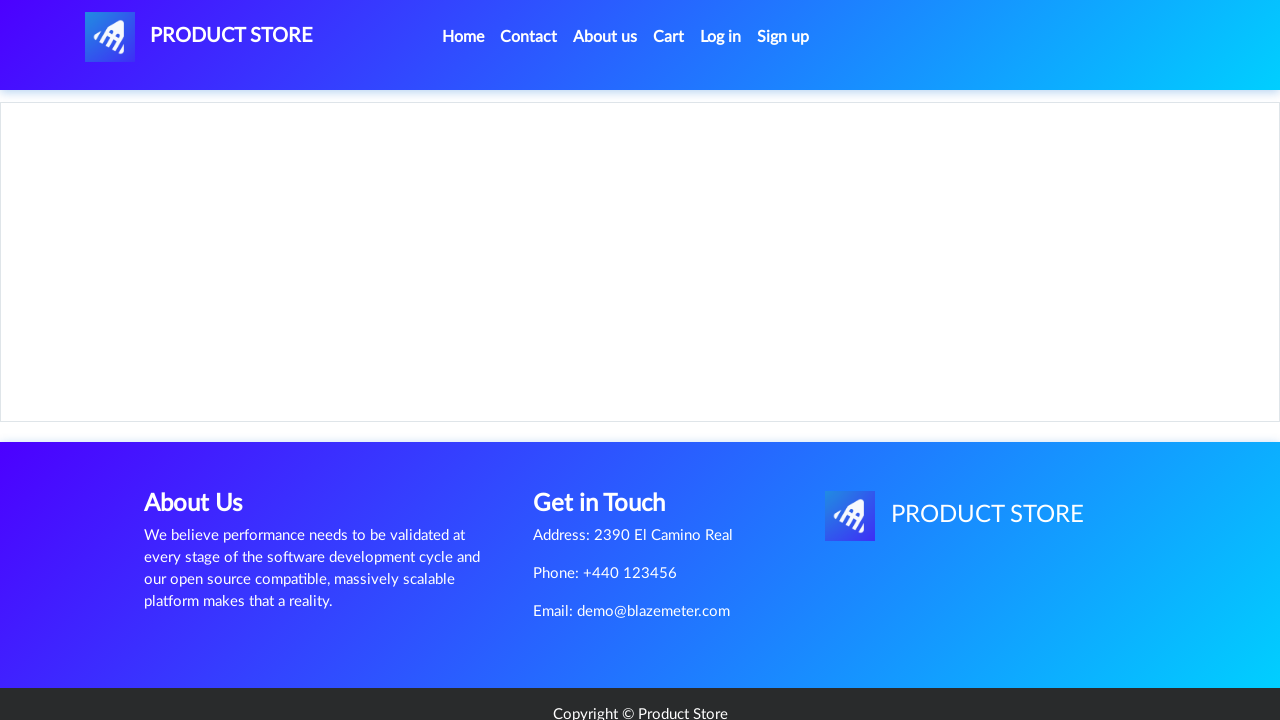

Clicked Add to cart button at (610, 440) on text=Add to cart
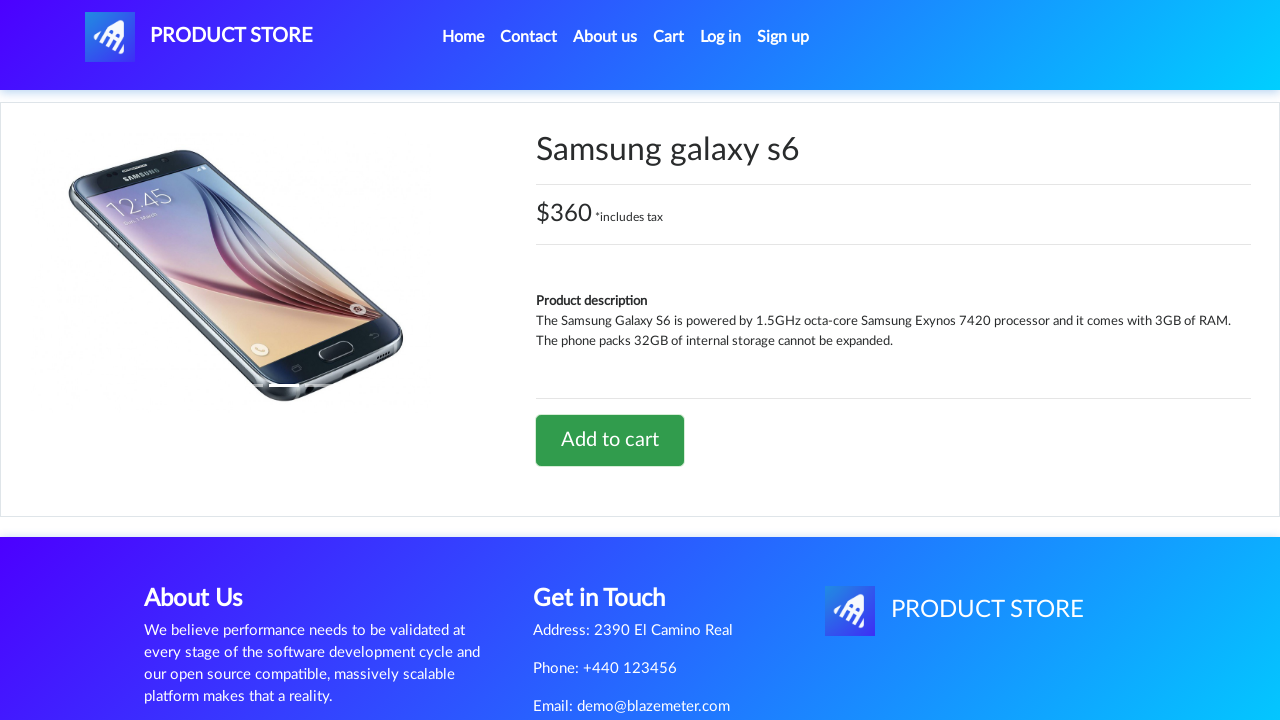

Set up dialog handler to accept alerts
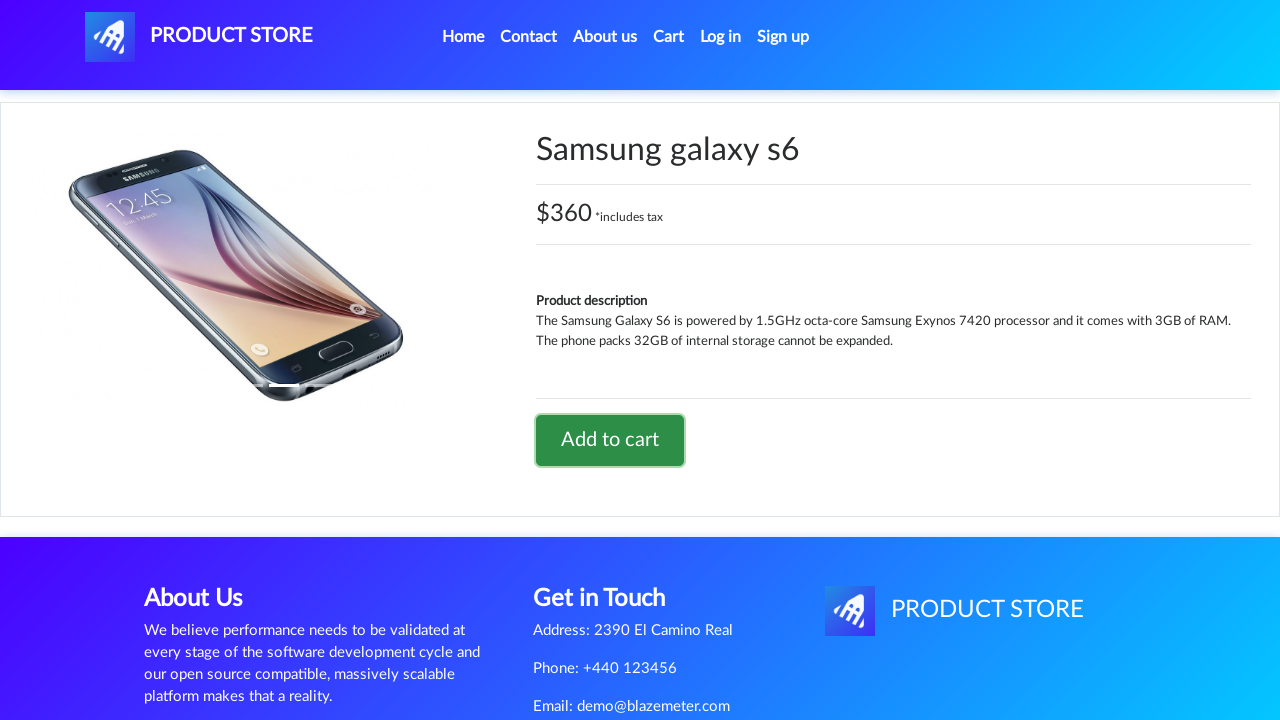

Navigated to cart at (669, 37) on #cartur
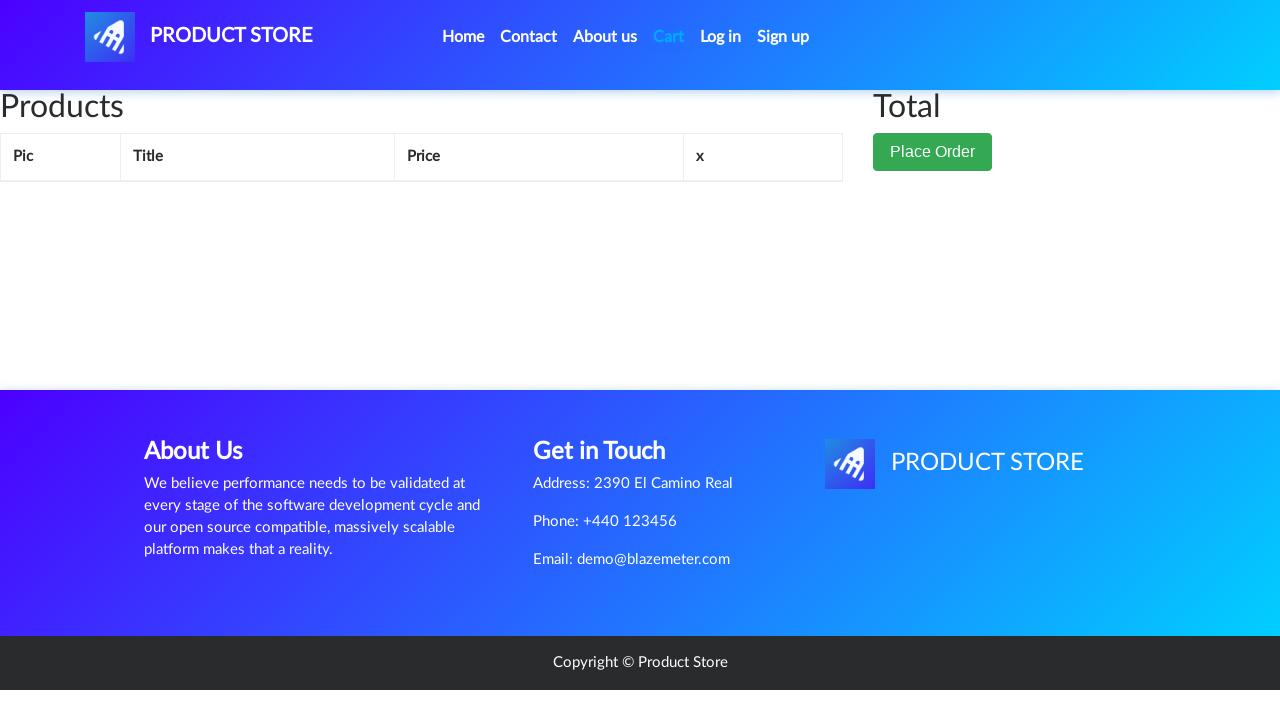

Clicked Place Order button at (933, 191) on button:text('Place Order')
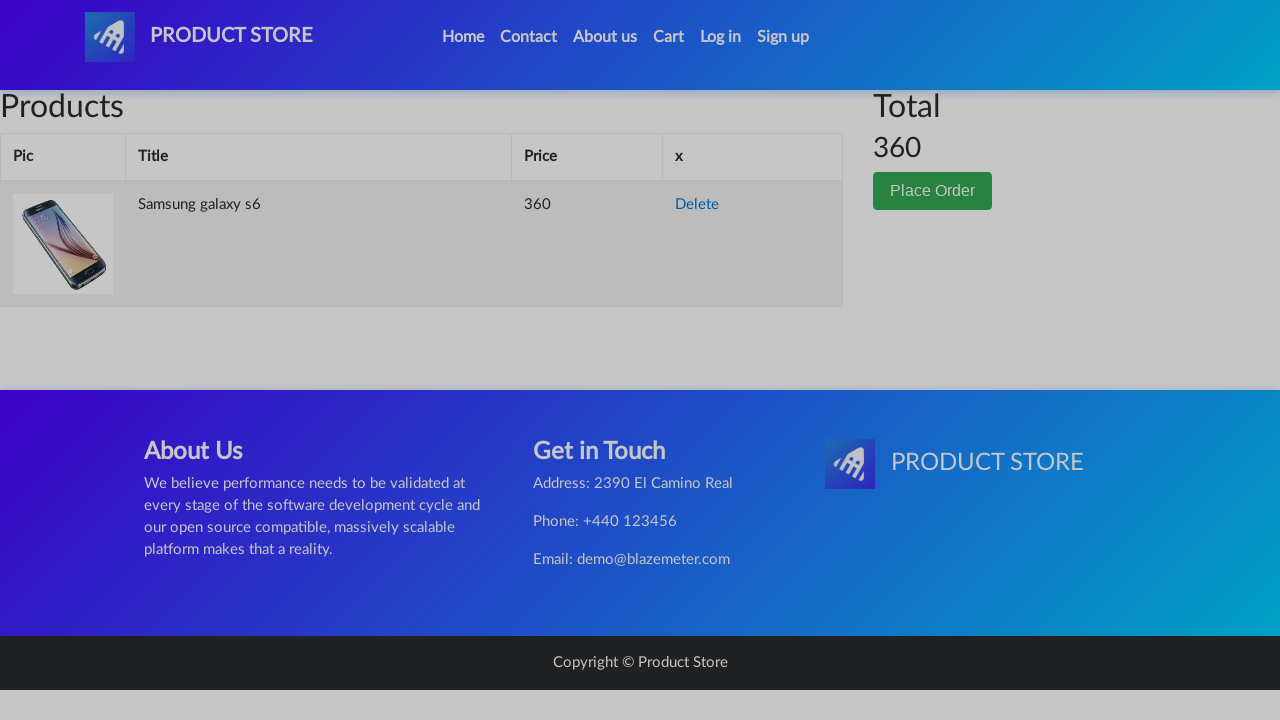

Filled name field with 'Lisa Martinez' on #name
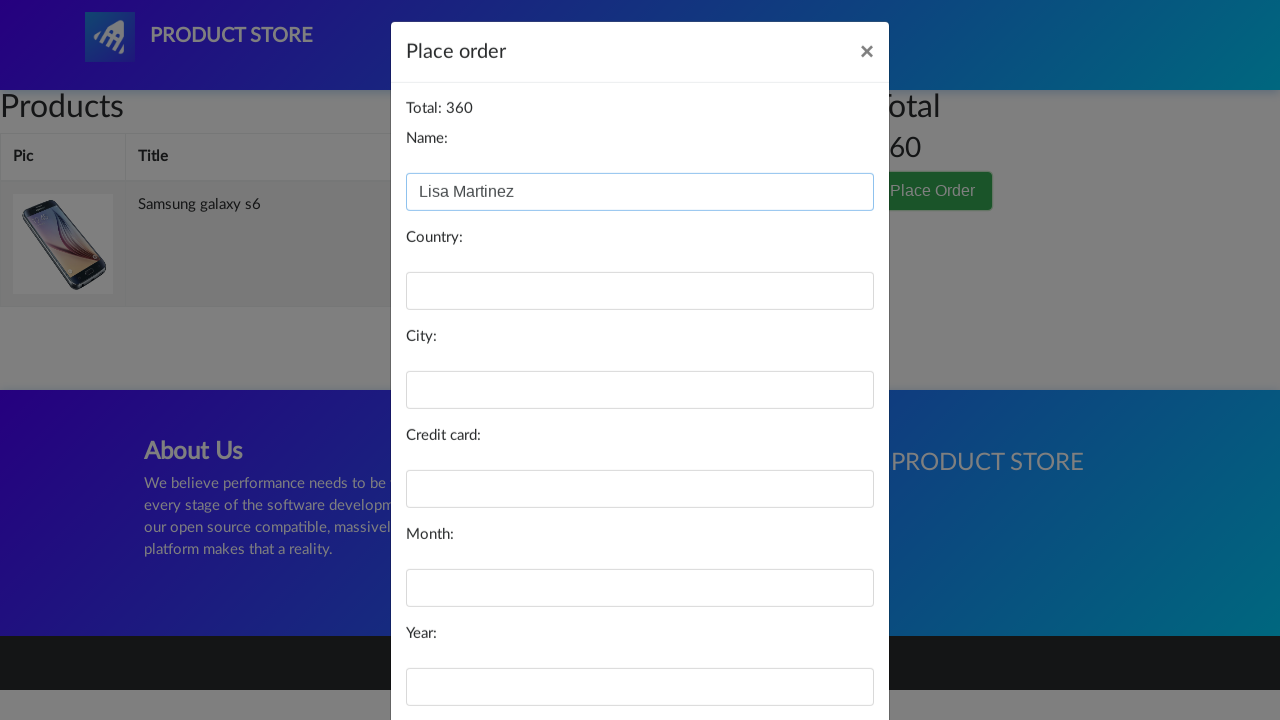

Filled country field with 'USA' on #country
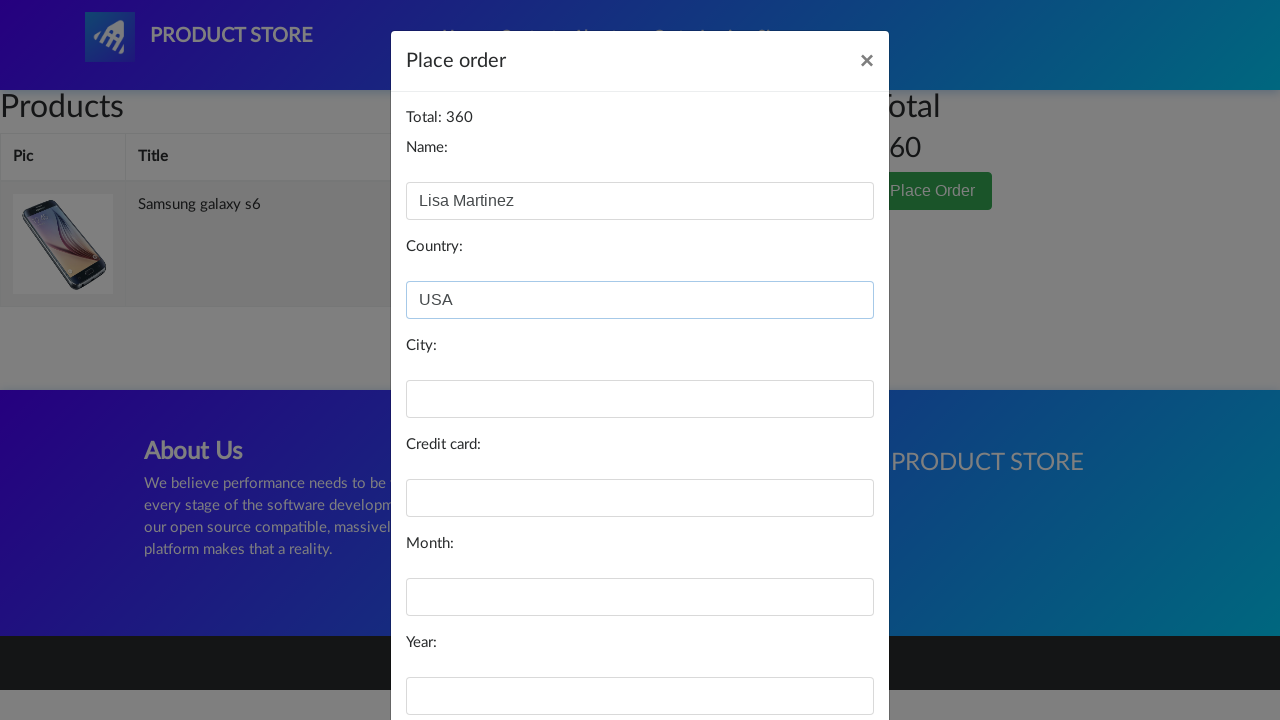

Filled city field with 'New York' on #city
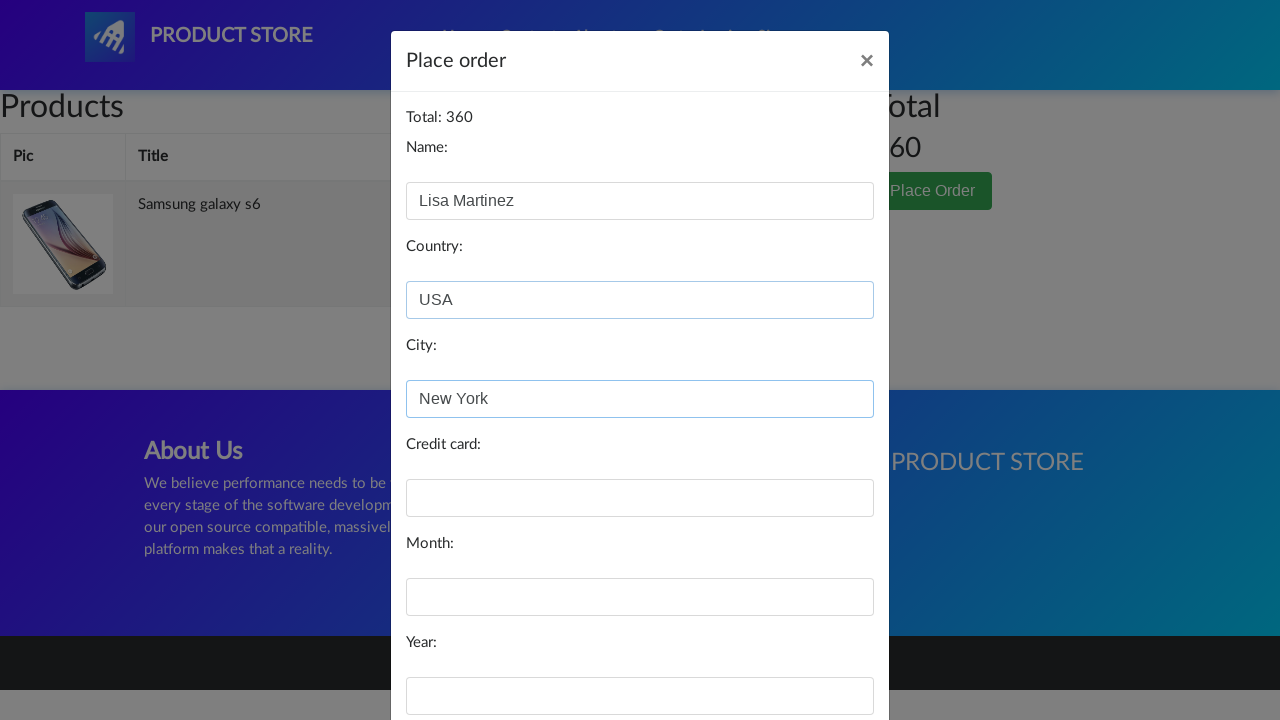

Filled card field with credit card number on #card
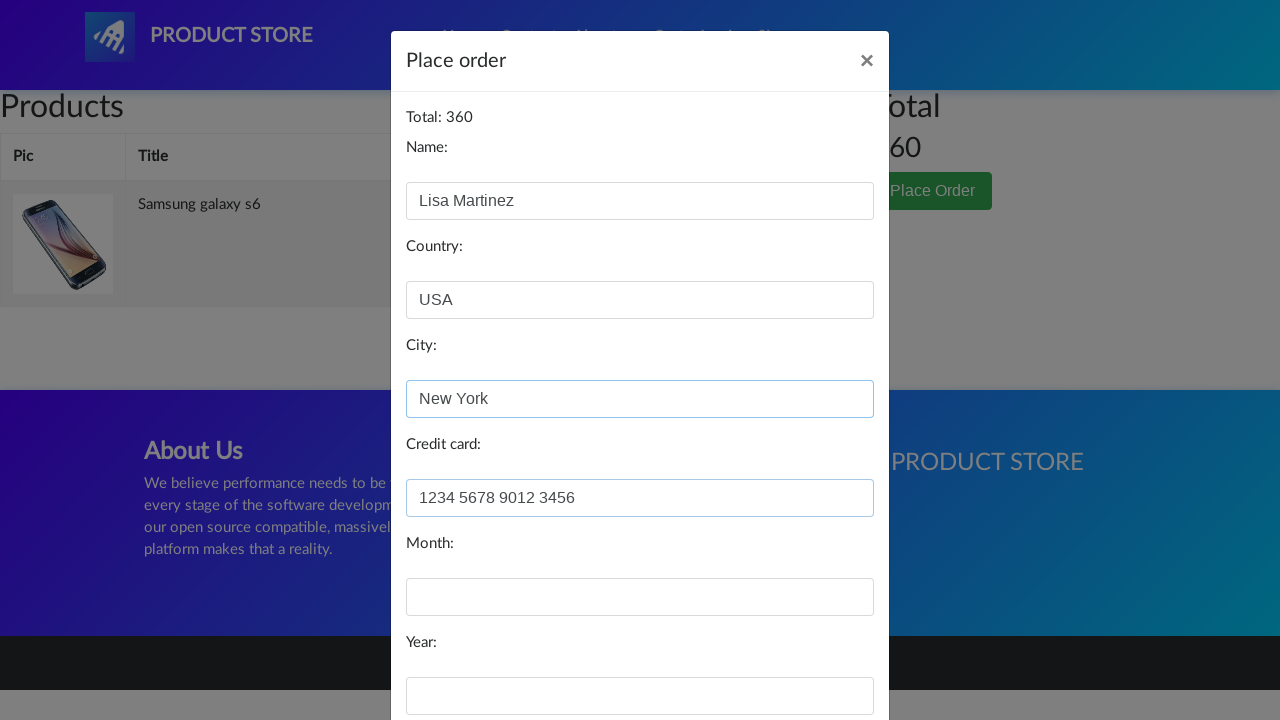

Filled month field with '12' on #month
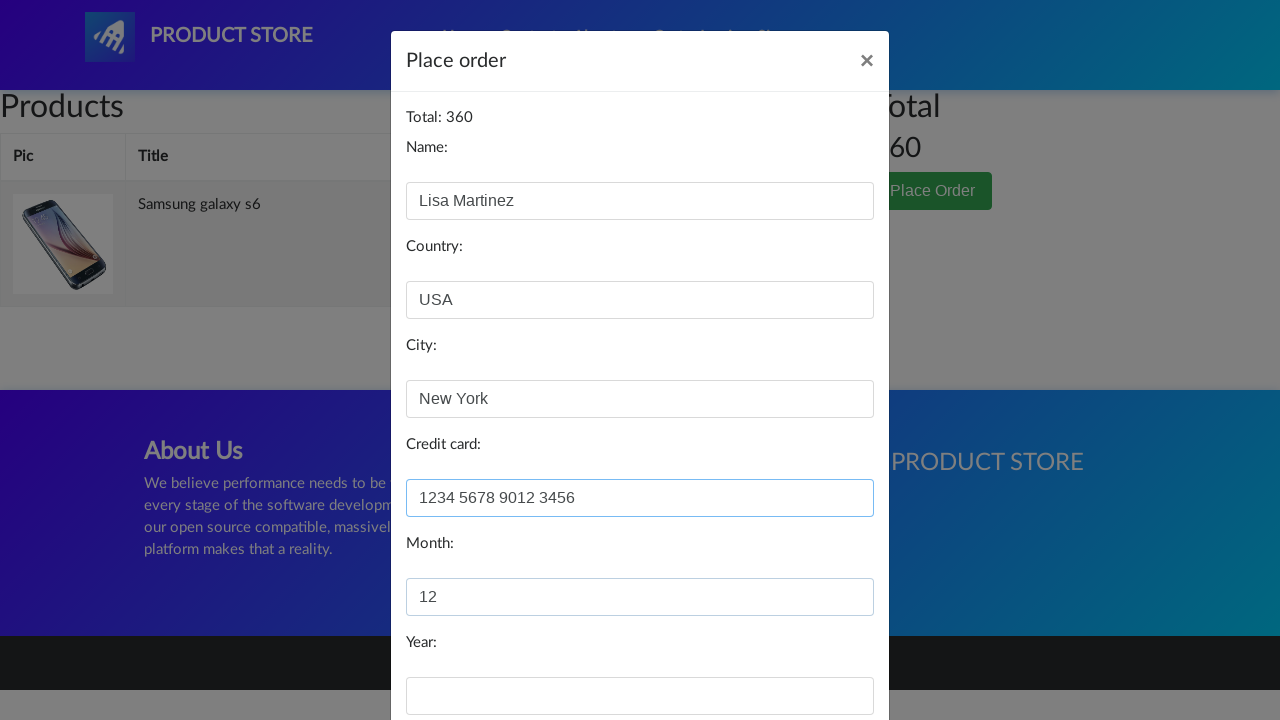

Filled year field with invalid value 'abcd' (letters instead of numbers) on #year
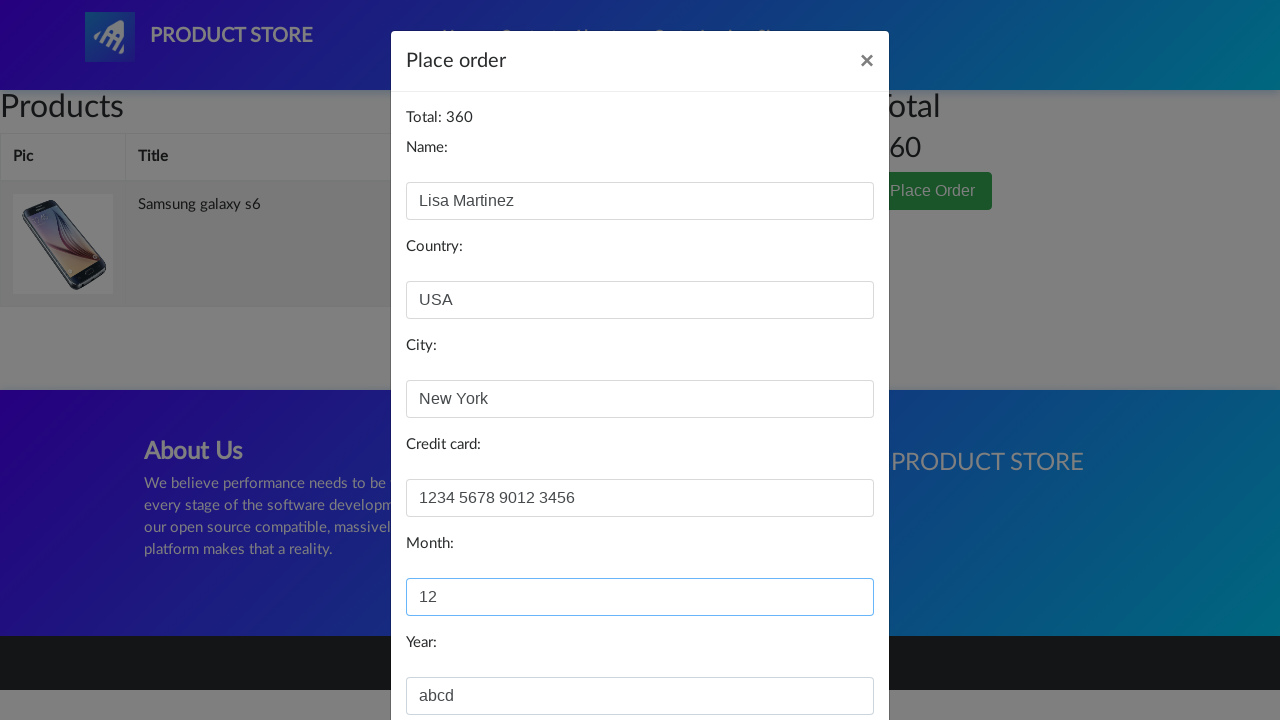

Clicked Purchase button to submit form with invalid year at (823, 655) on button:text('Purchase')
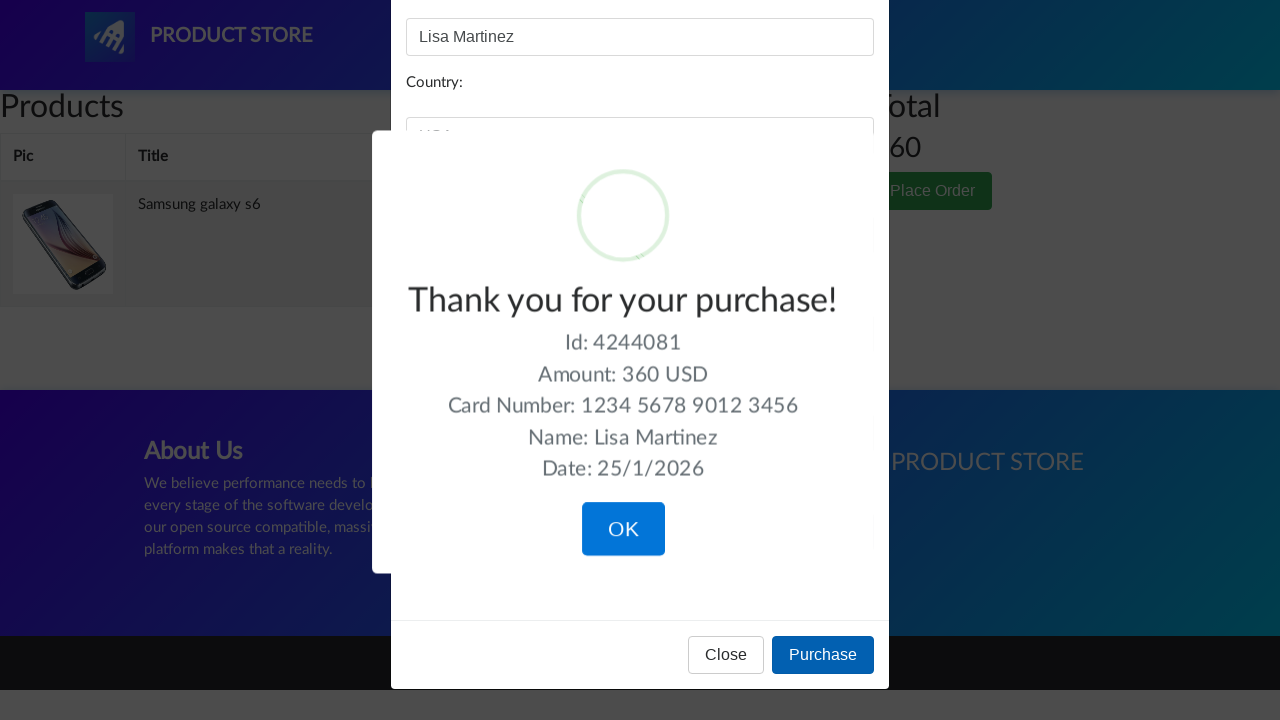

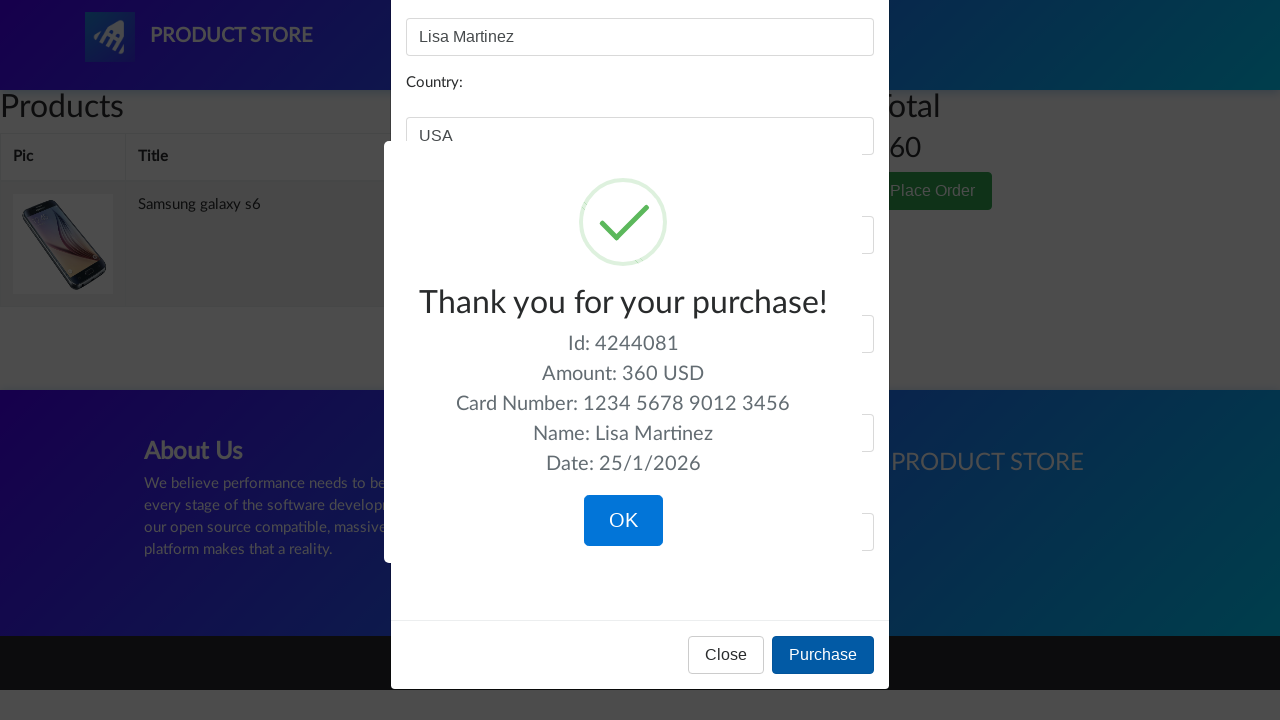